Navigates to the Pokedex website and scrolls to the bottom of the page to load dynamically loaded Pokemon content

Starting URL: https://pokedex.org/

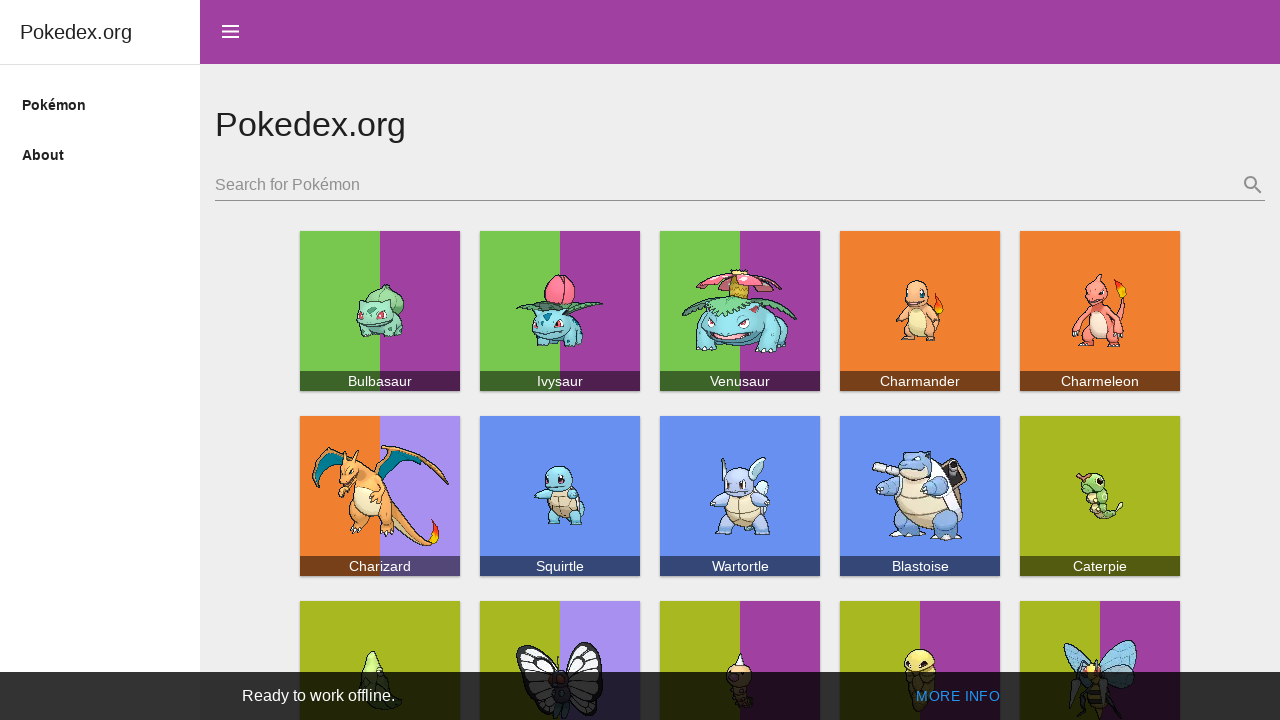

Navigated to Pokedex website
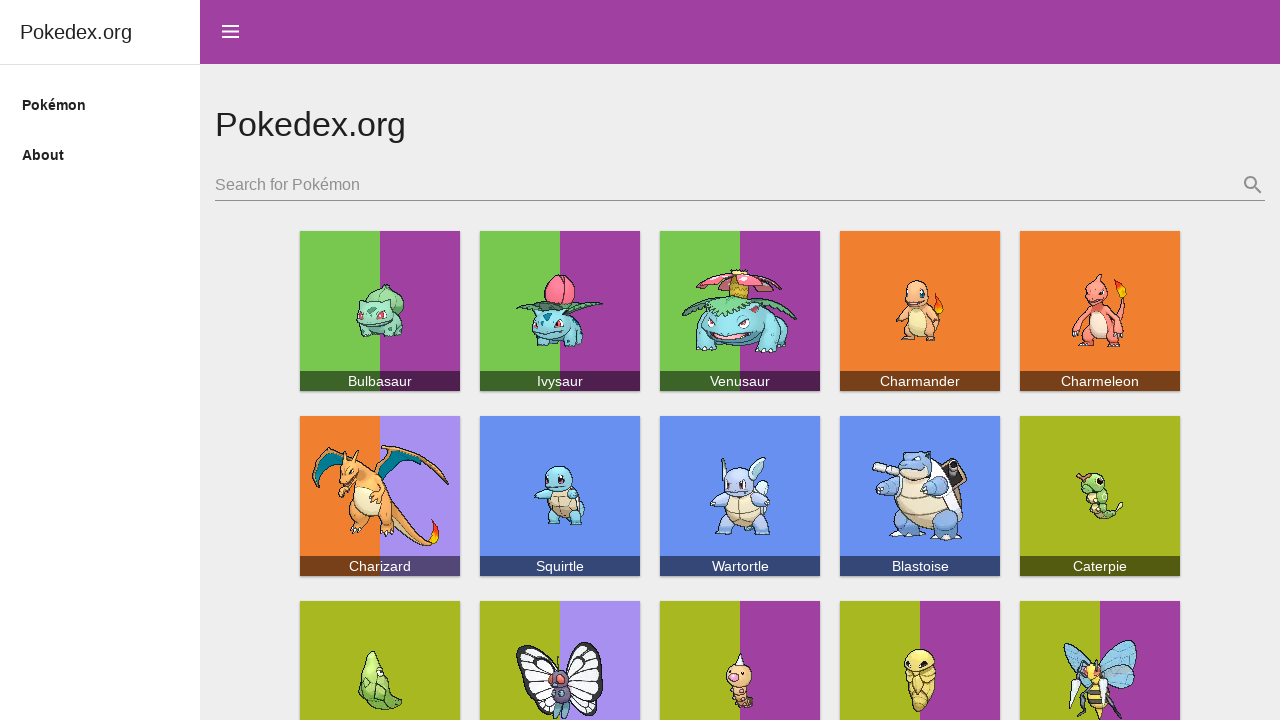

Scrolled to bottom of page to trigger lazy loading of Pokemon content
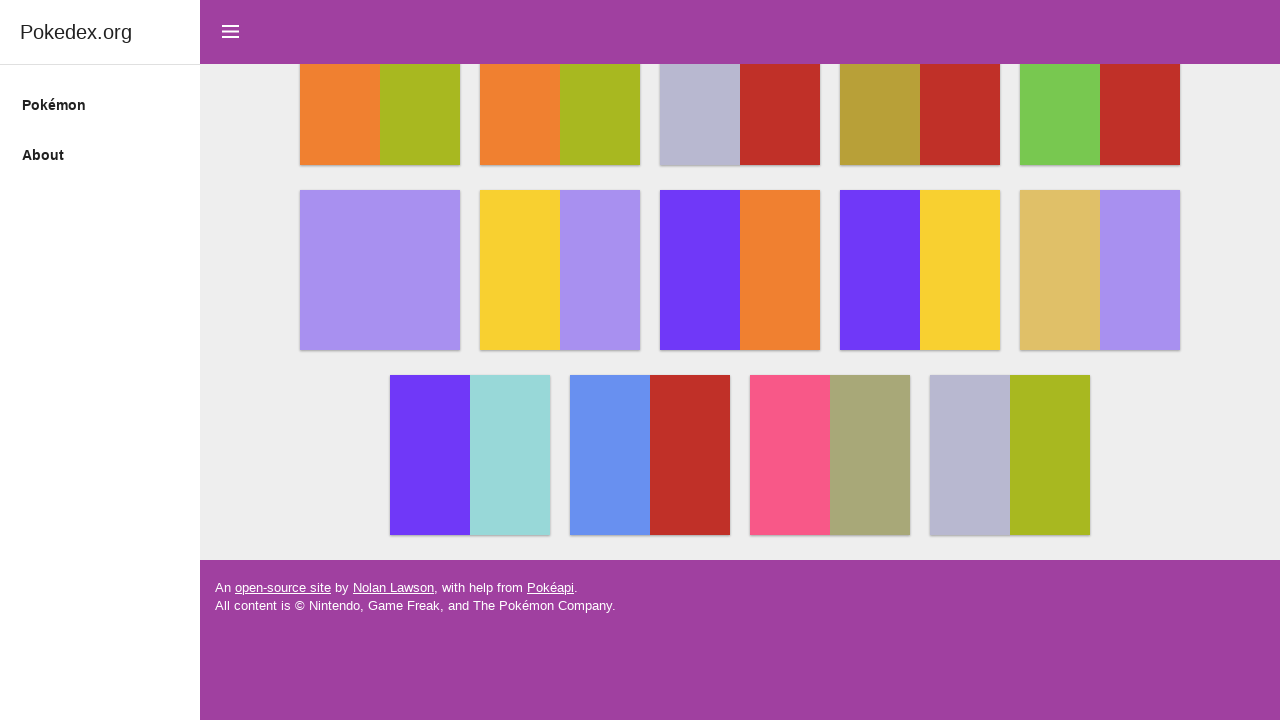

Pokemon list loaded and populated with dynamically loaded content
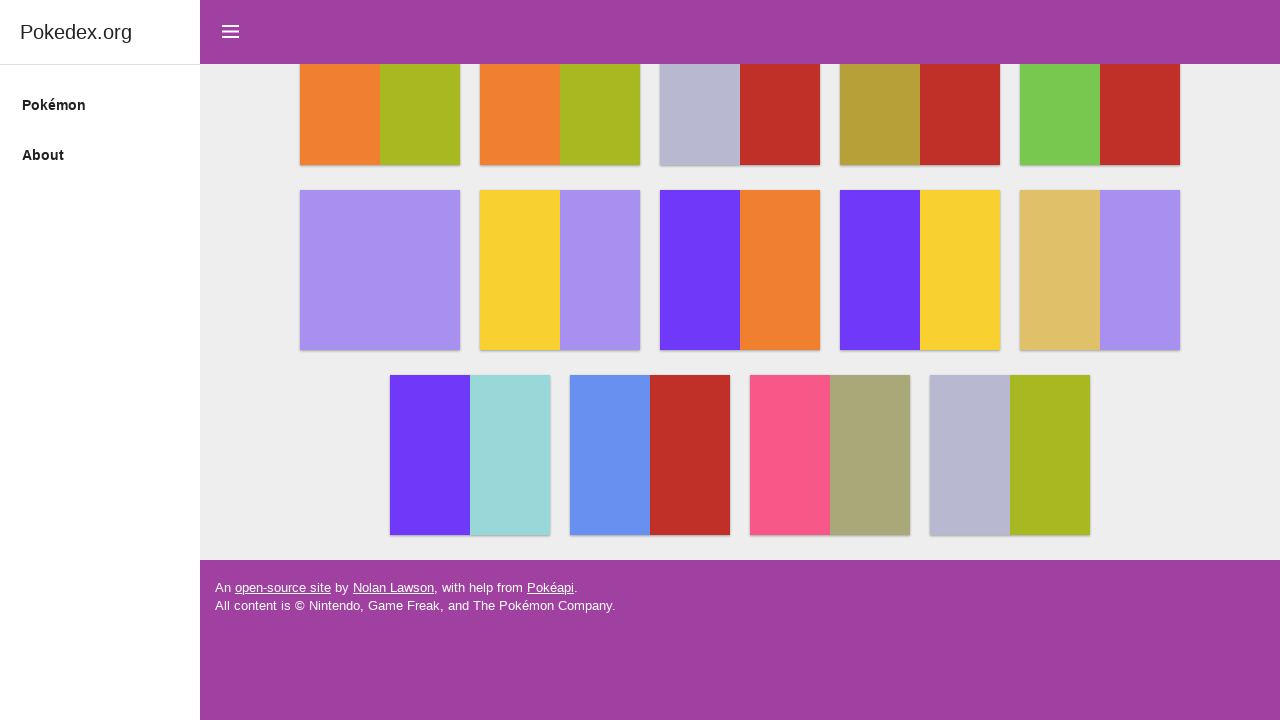

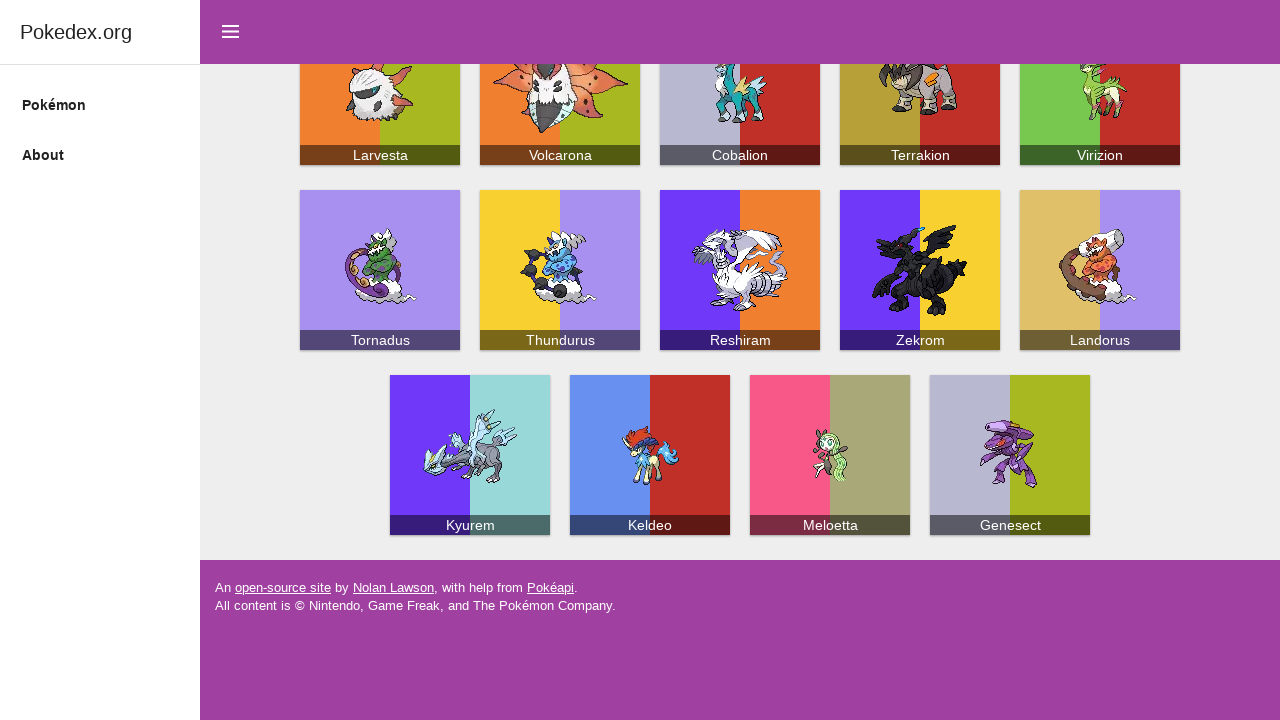